Tests the Python.org search functionality by entering "pycon" as a search query and verifying that results are returned

Starting URL: http://www.python.org

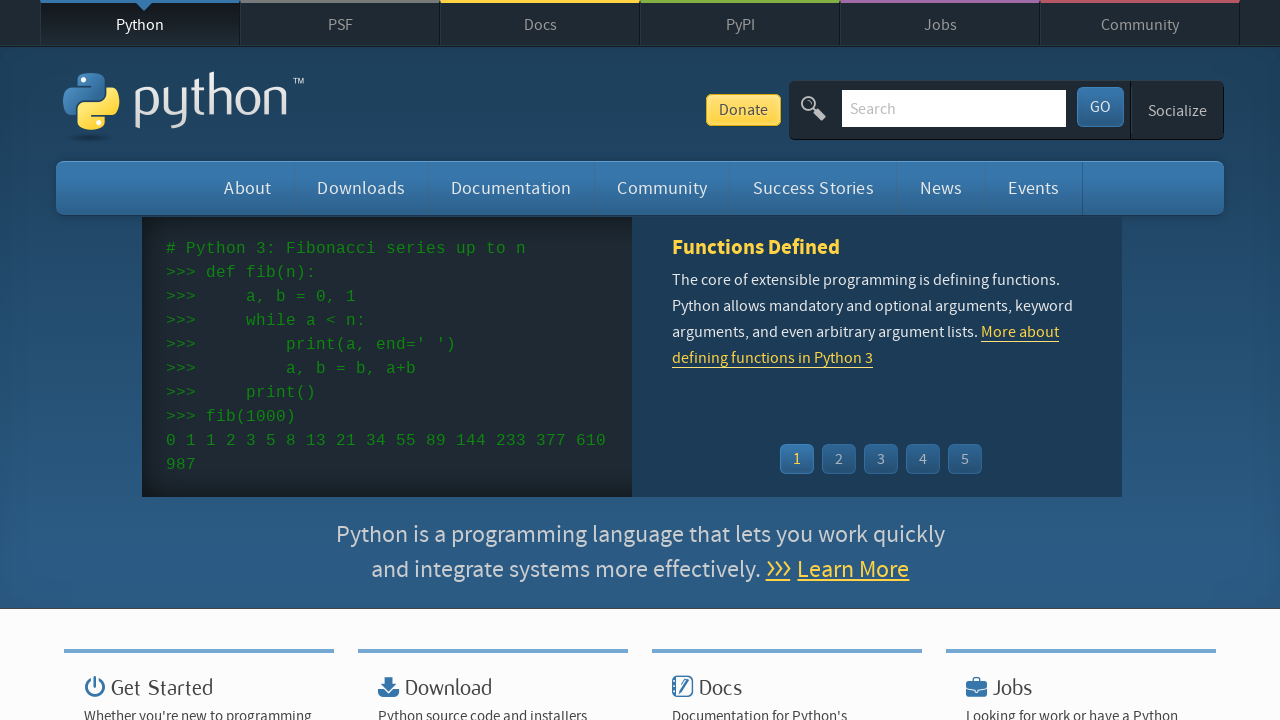

Verified page title contains 'Python'
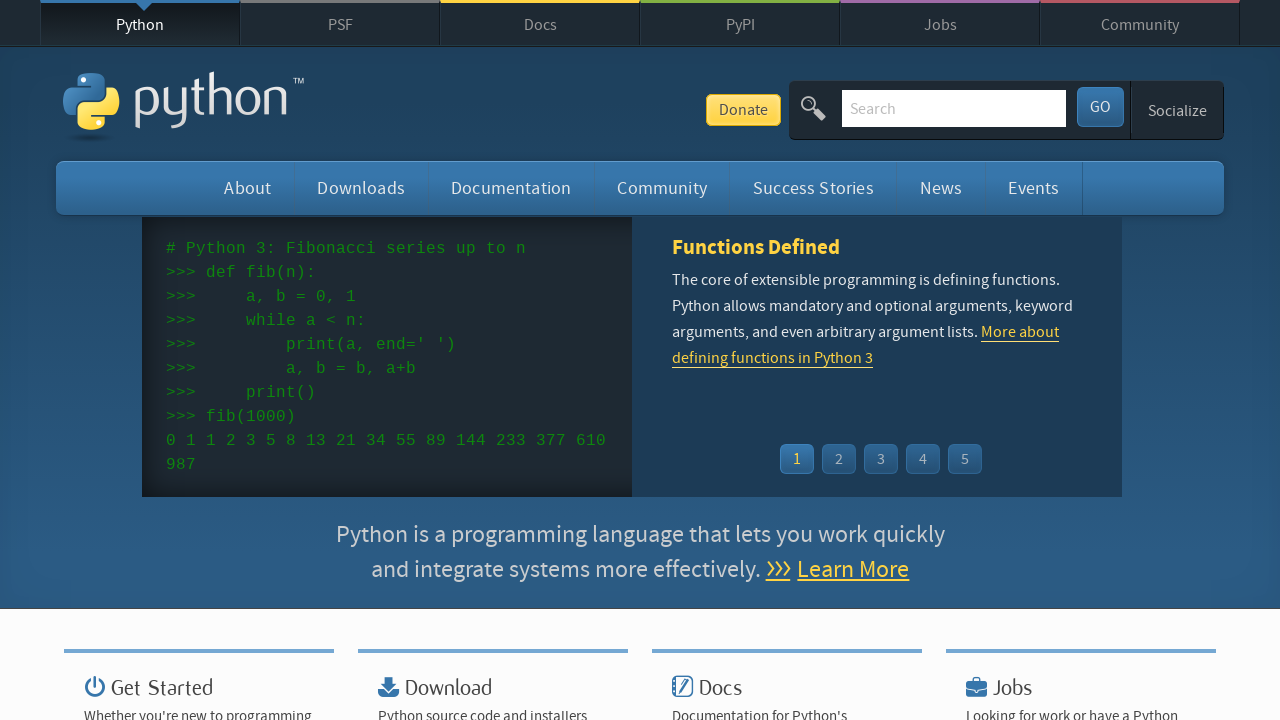

Filled search box with 'pycon' on input[name='q']
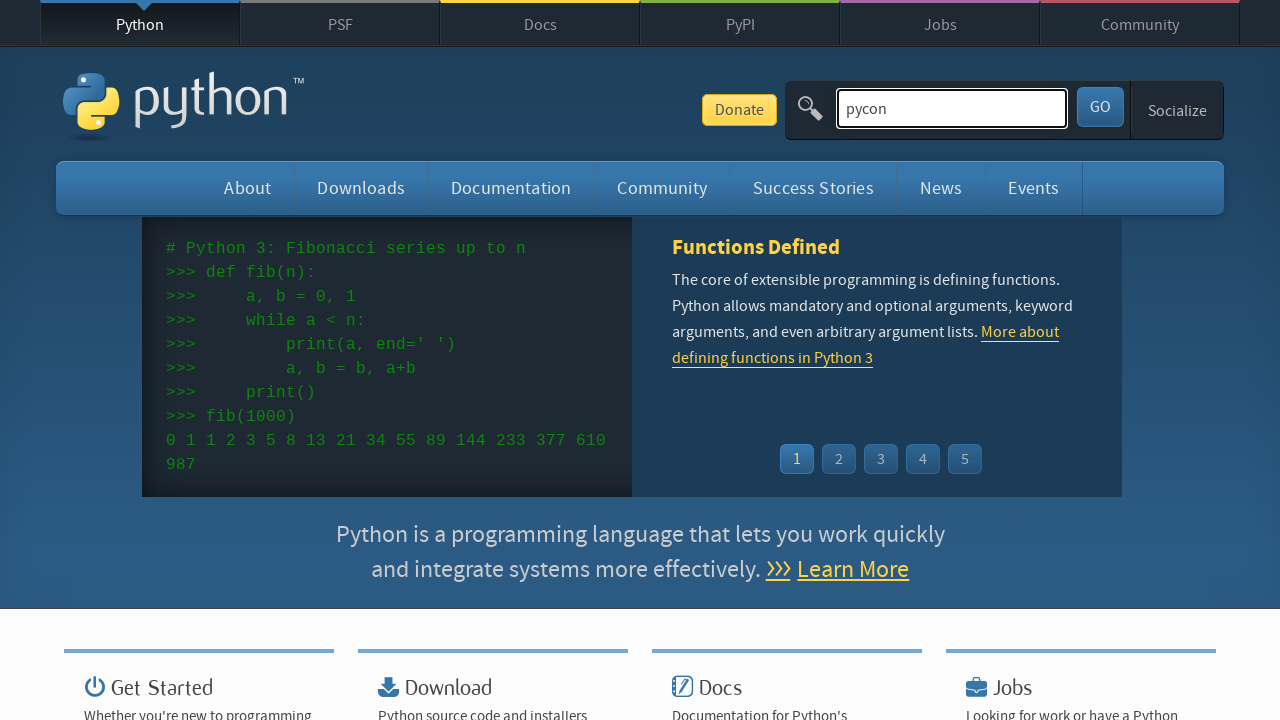

Pressed Enter to submit search query on input[name='q']
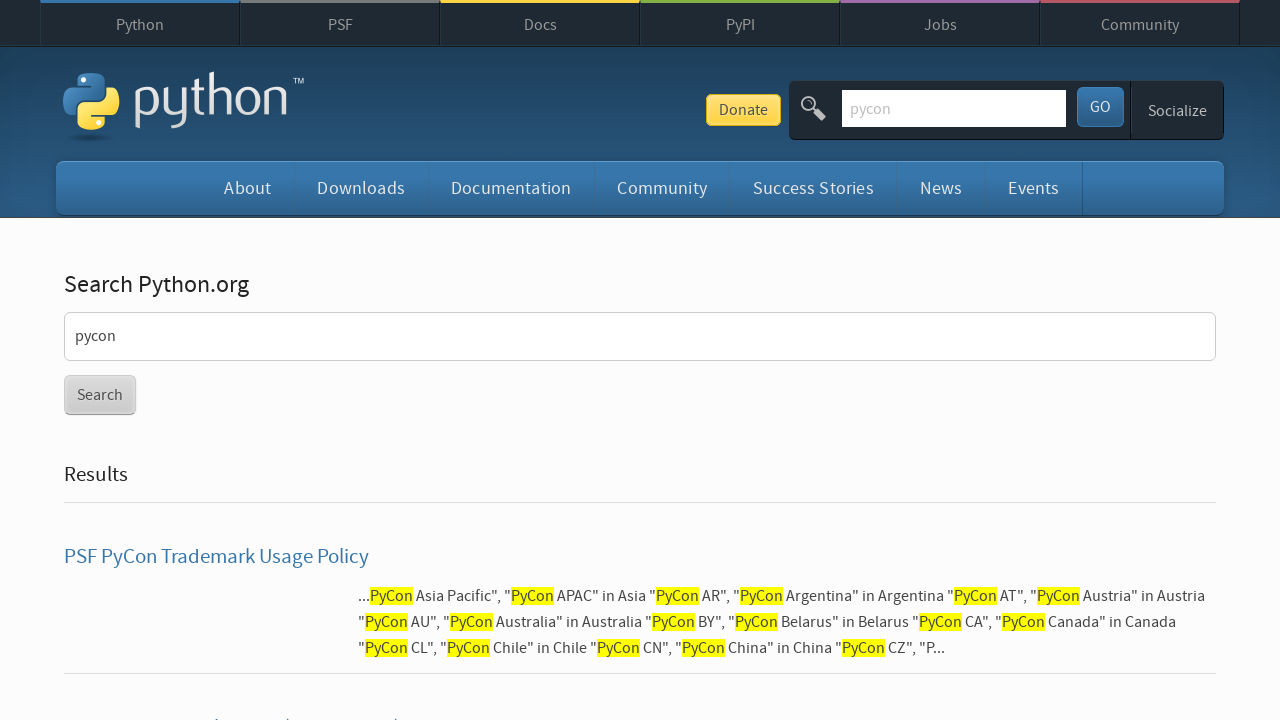

Waited for page to load (domcontentloaded)
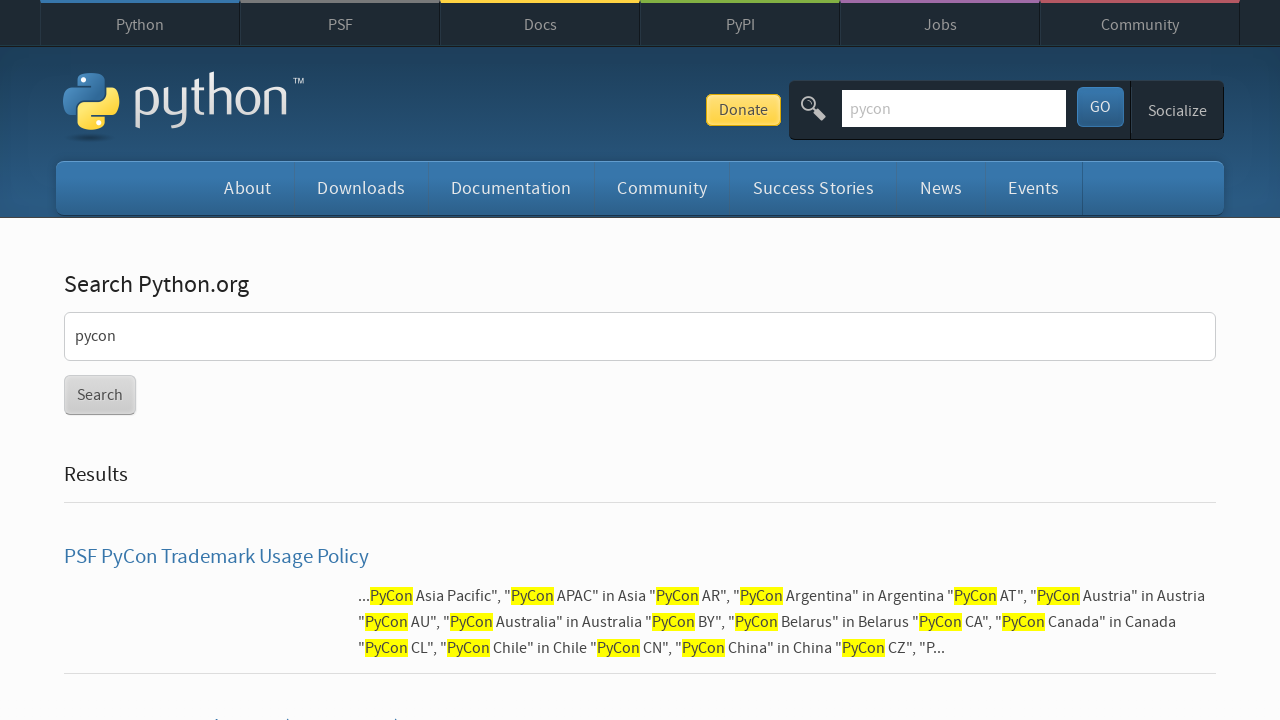

Verified that search returned results (no 'No results found' message)
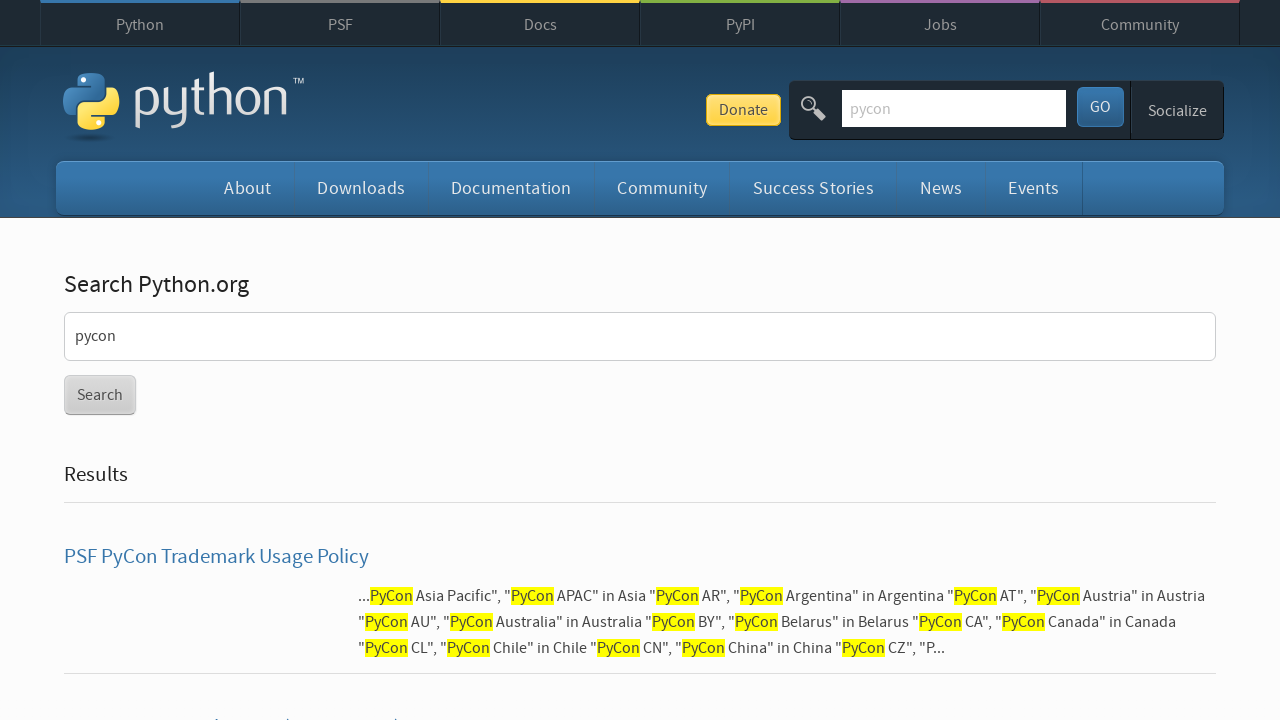

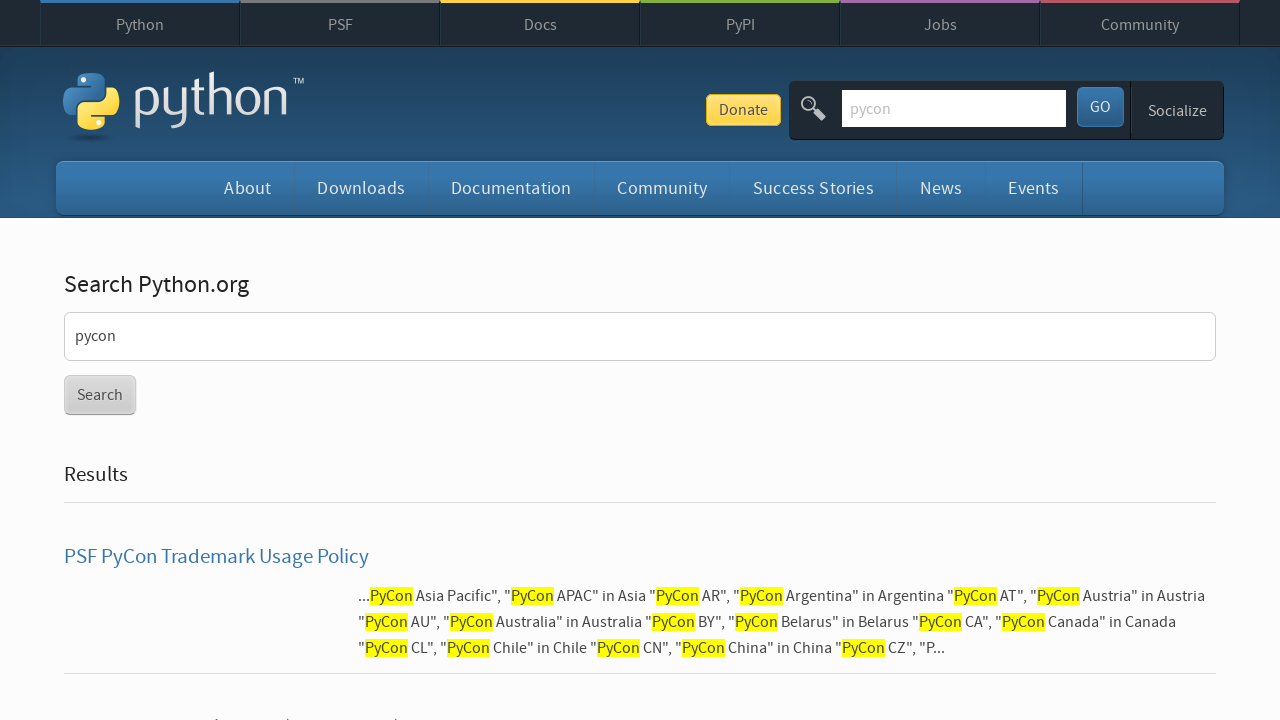